Tests emoji picker functionality by switching to an iframe and clicking on the second emoji tab element

Starting URL: https://www.jqueryscript.net/demo/Easy-iFrame-based-Twitter-Emoji-Picker-Plugin-jQuery-Emoojis/

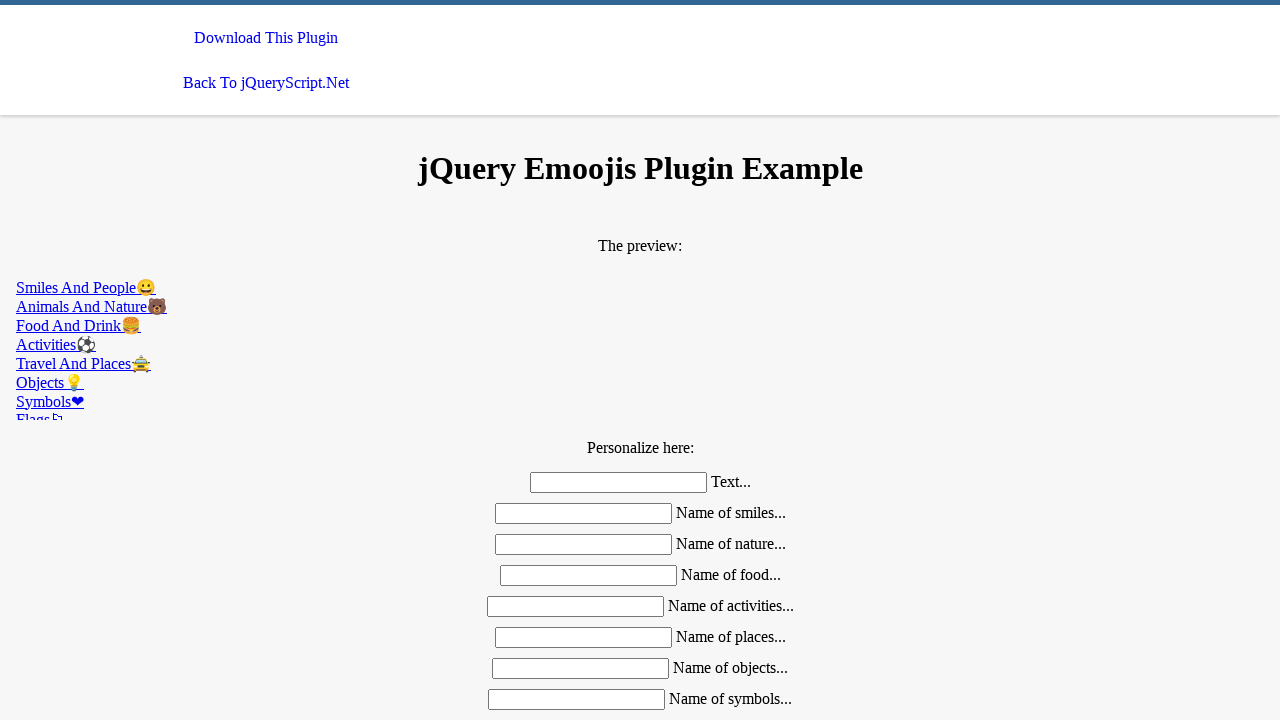

Located the second iframe on the page
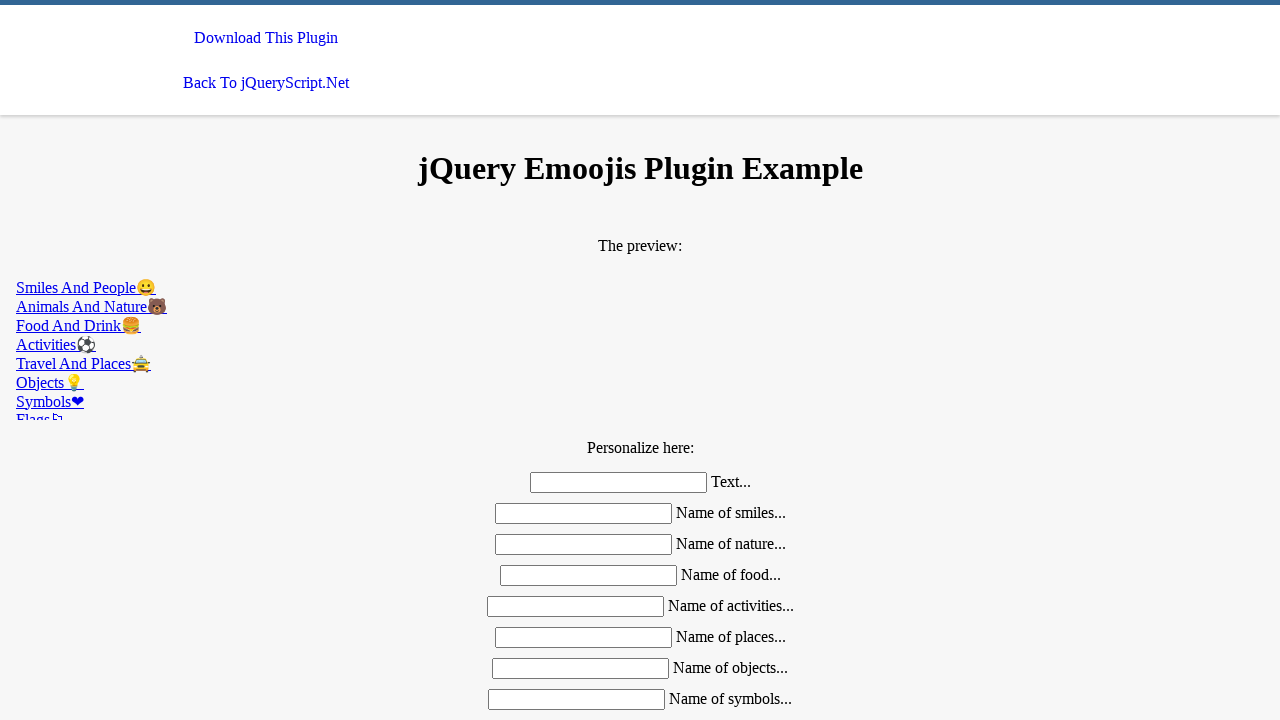

Clicked on the first emoji tab to switch emoji category at (640, 288) on iframe >> nth=1 >> internal:control=enter-frame >> a.mdl-tabs__tab >> nth=0
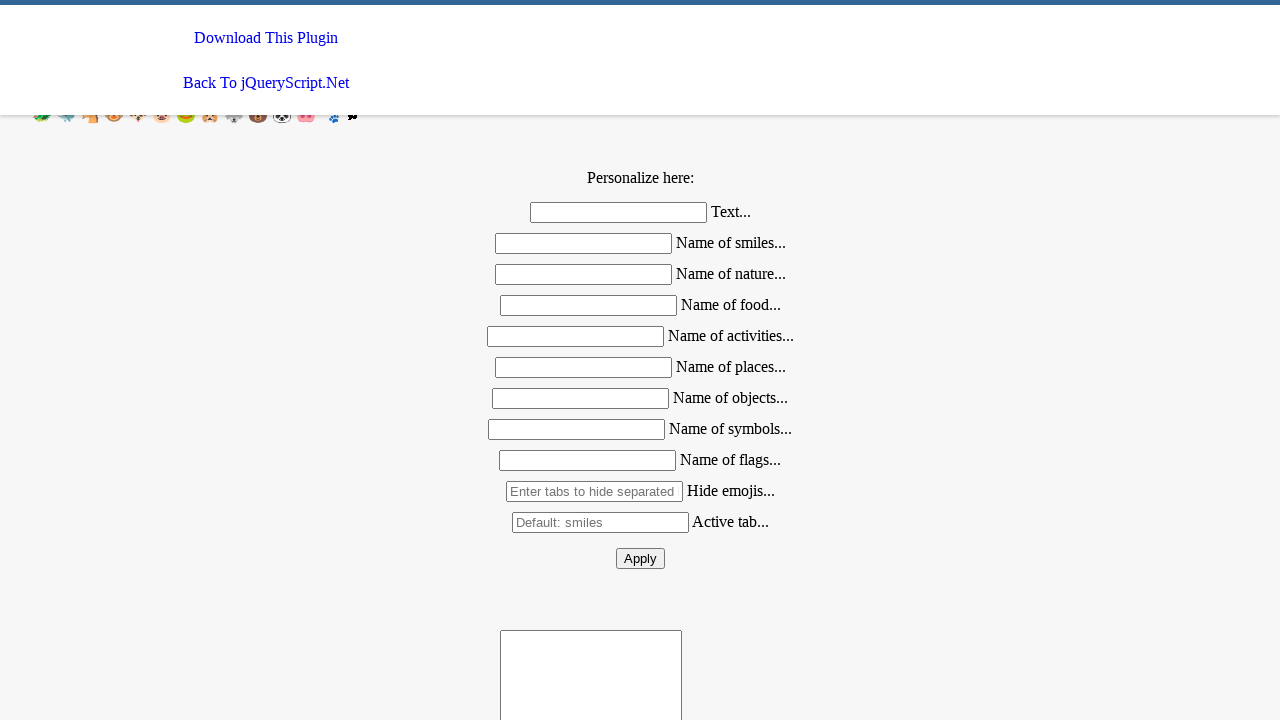

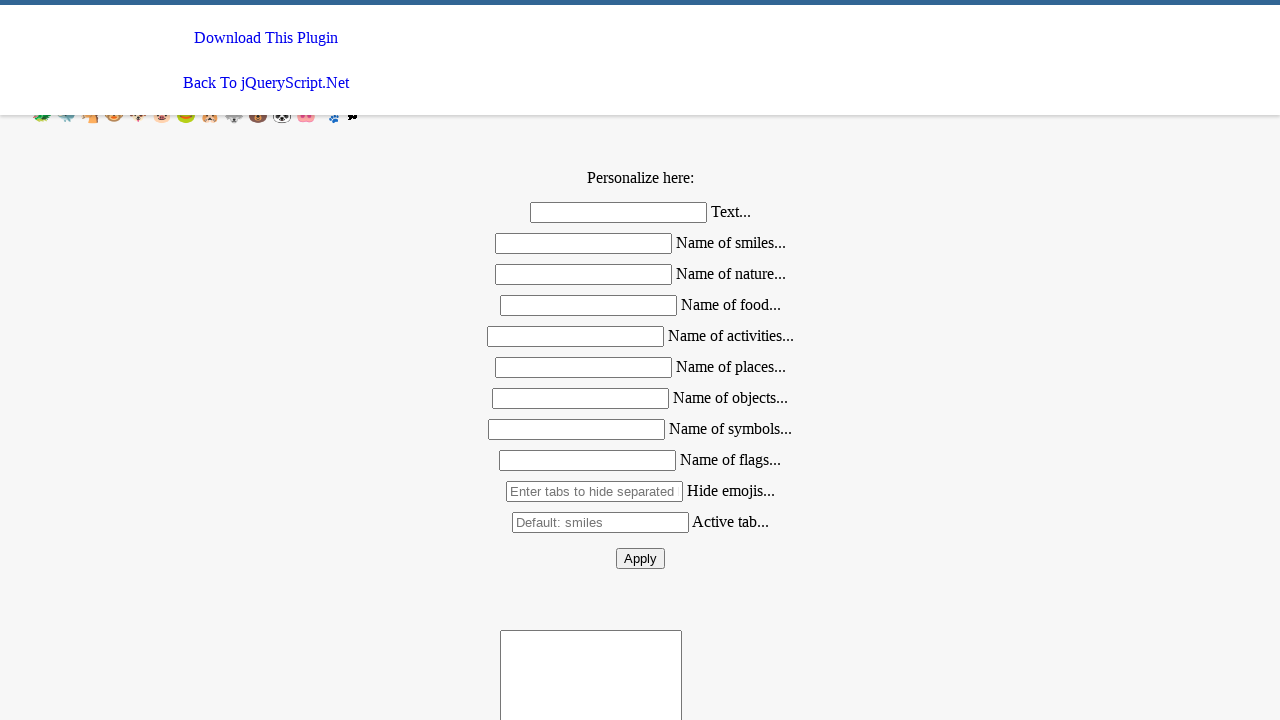